Navigates to the ABC browse page and clicks on letter J to view languages starting with J

Starting URL: http://www.99-bottles-of-beer.net/

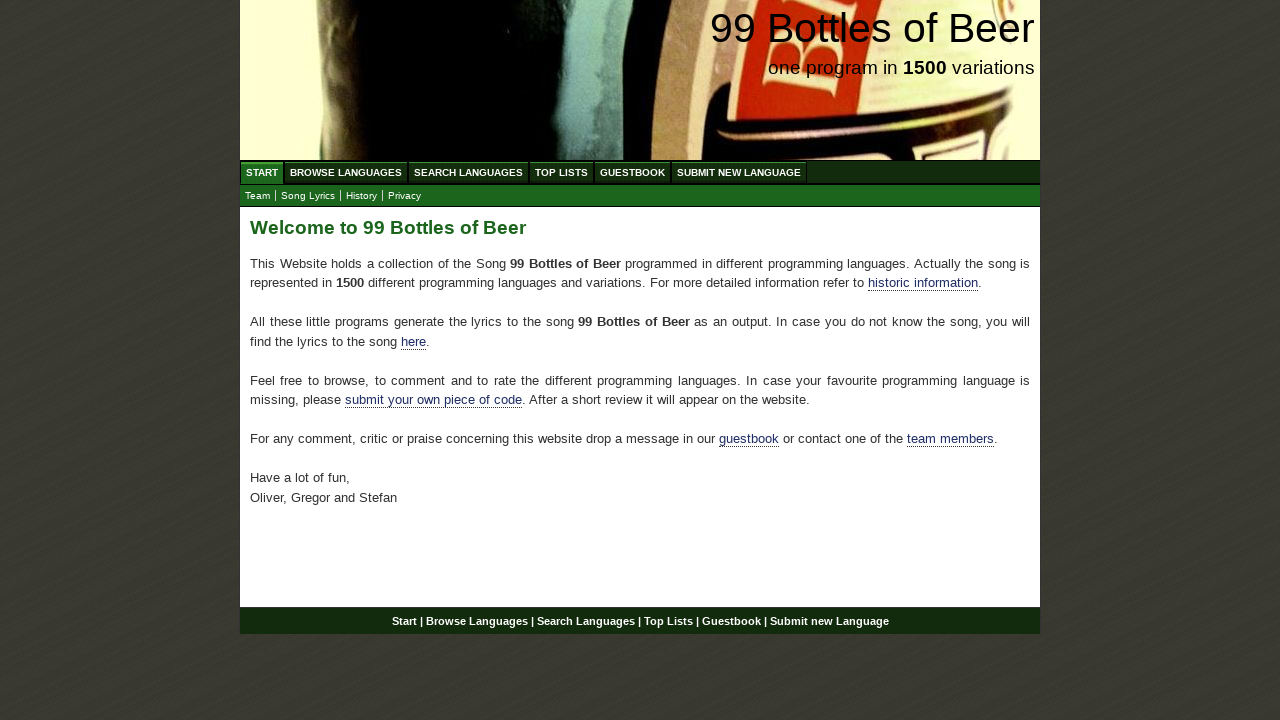

Clicked on Browse Languages (ABC) link at (346, 172) on xpath=//a[@href='/abc.html']
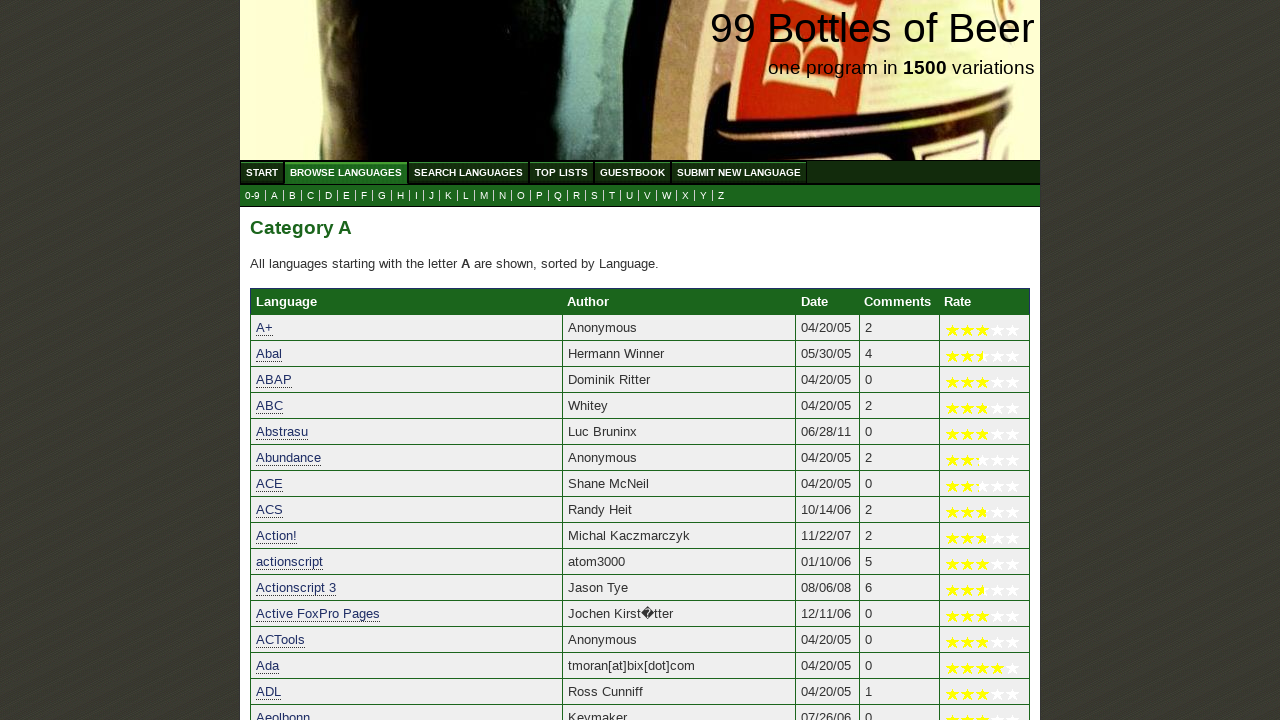

Clicked on letter J link to view languages starting with J at (432, 196) on xpath=//a[@href='j.html']
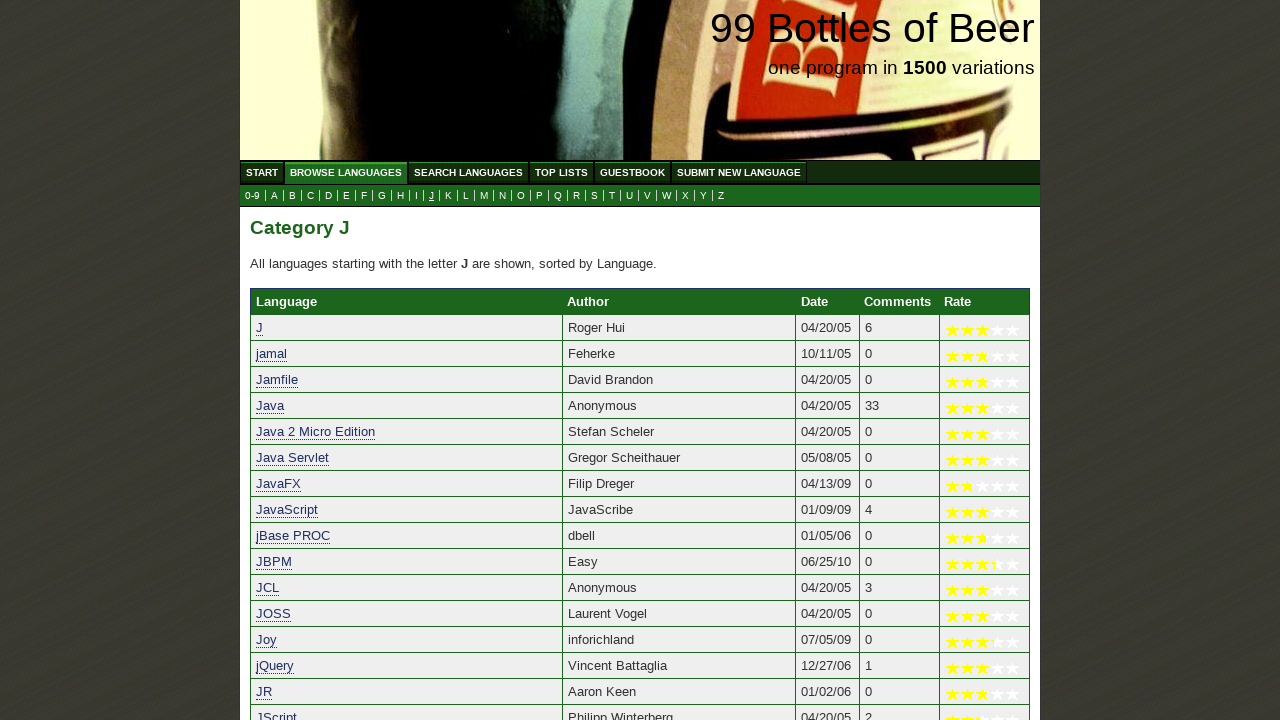

Waited for results to load on the J languages page
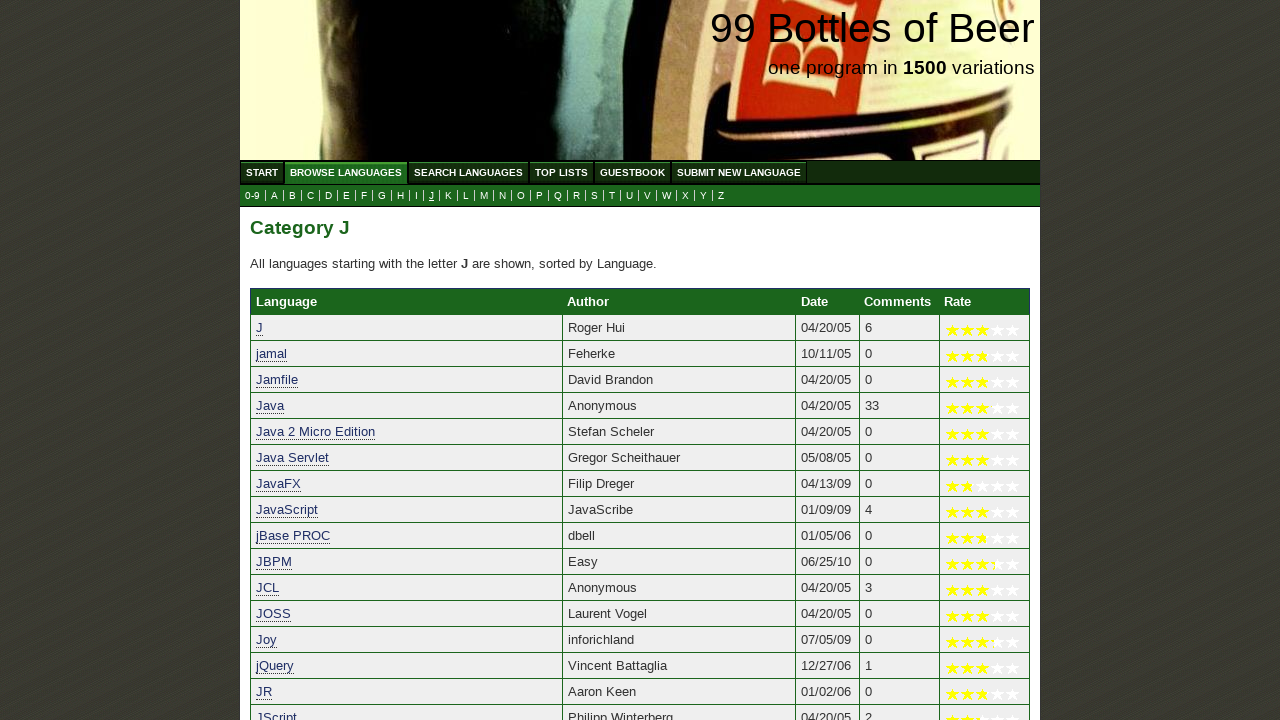

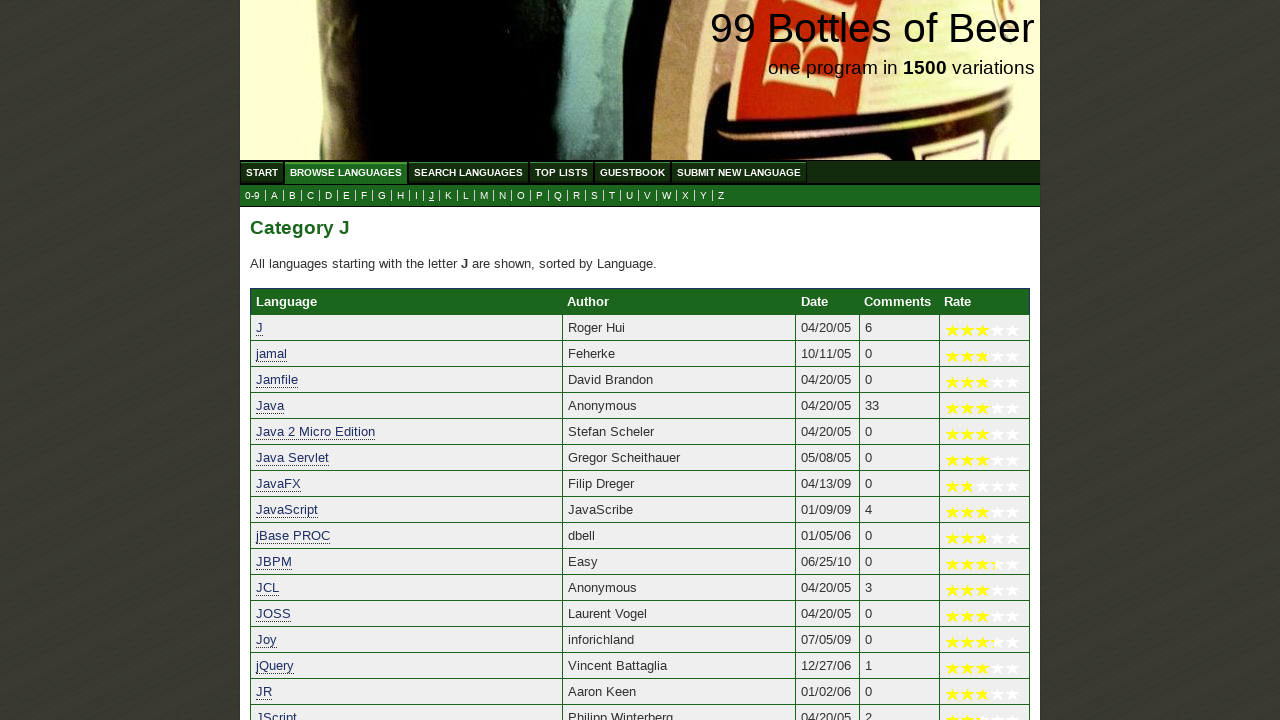